Tests JavaScript confirm dialog by clicking the second button and dismissing the confirmation

Starting URL: https://the-internet.herokuapp.com/javascript_alerts

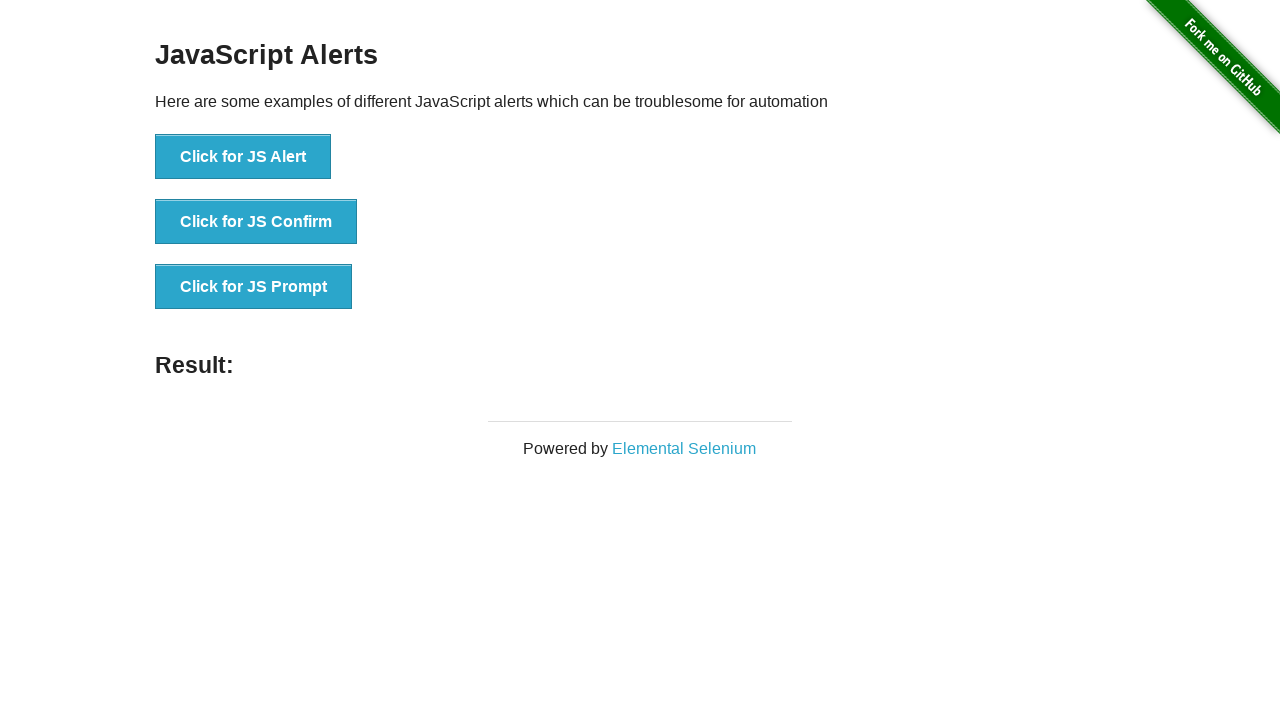

Clicked the 'Click for JS Confirm' button at (256, 222) on xpath=//button[.='Click for JS Confirm']
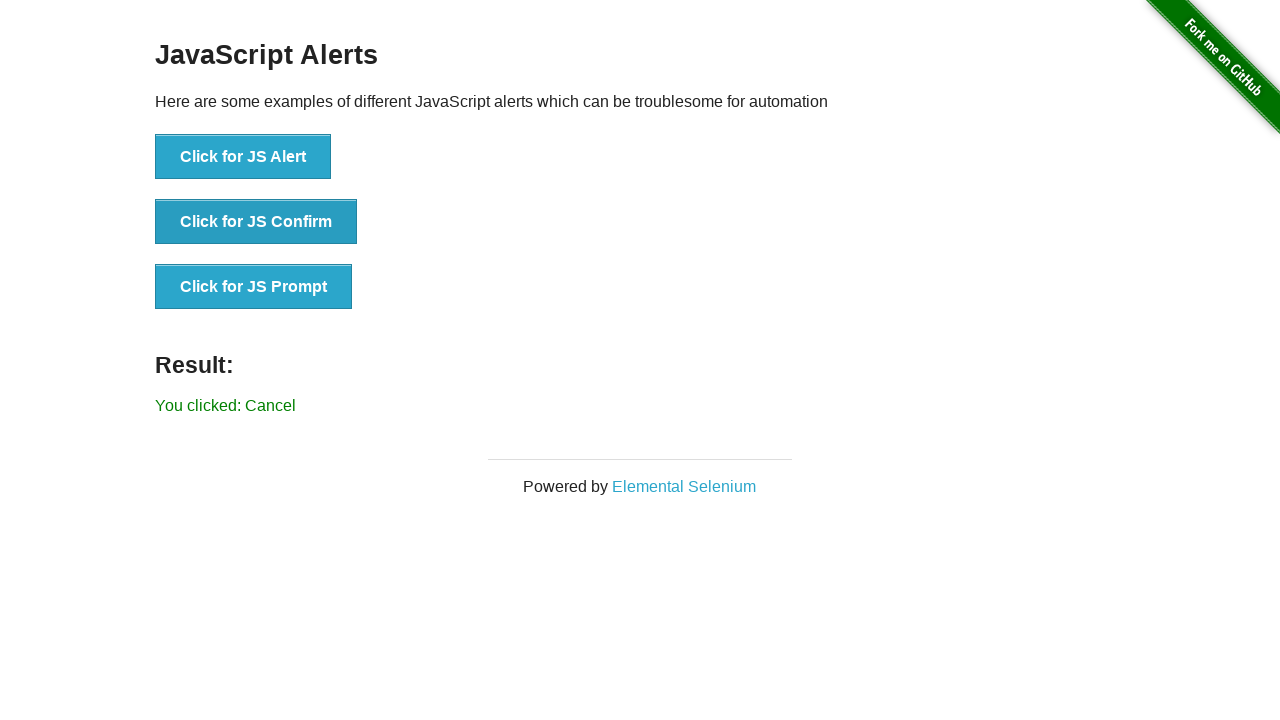

Set up dialog handler to dismiss confirm dialogs
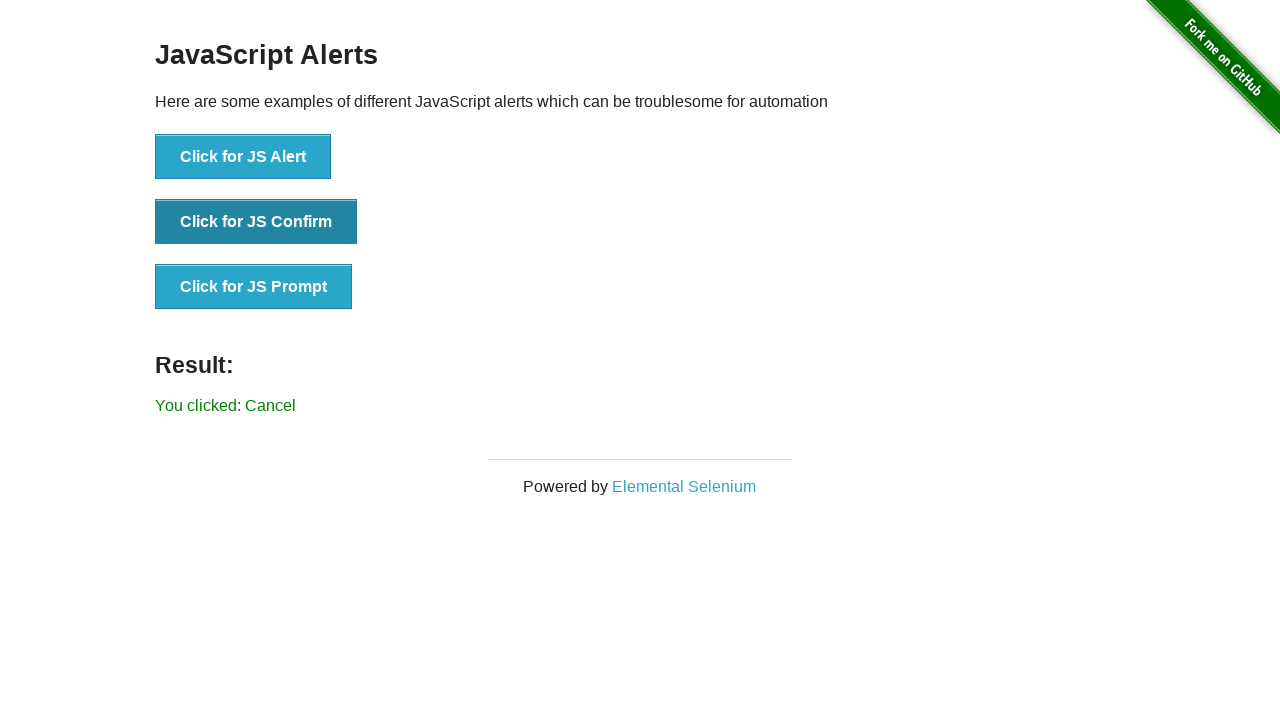

Clicked the 'Click for JS Confirm' button to trigger dialog at (256, 222) on xpath=//button[.='Click for JS Confirm']
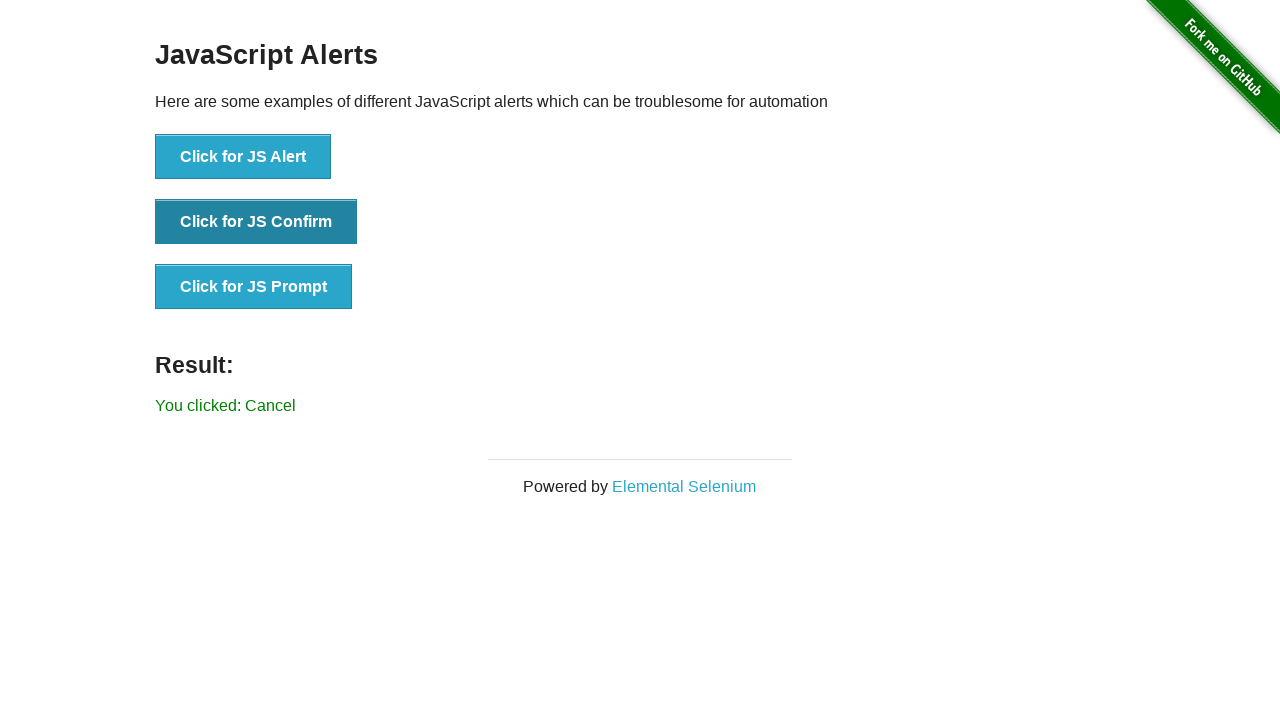

Located the result message element
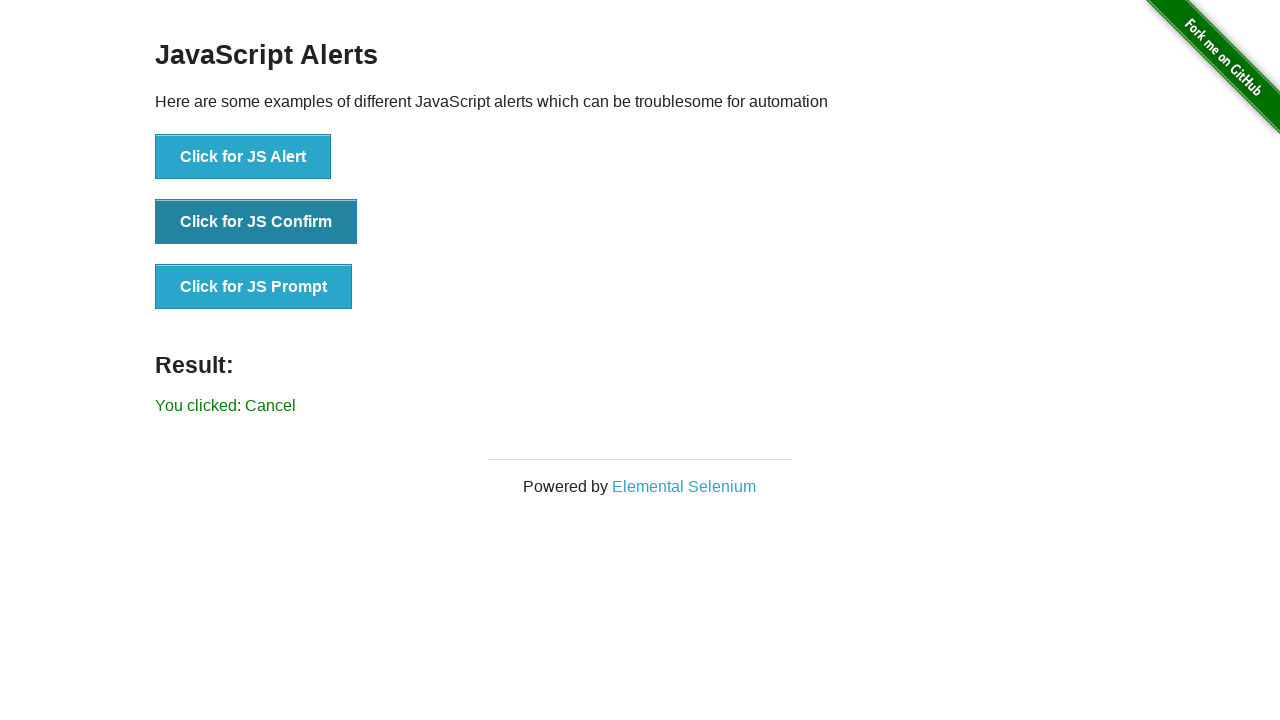

Retrieved result text: 'You clicked: Cancel'
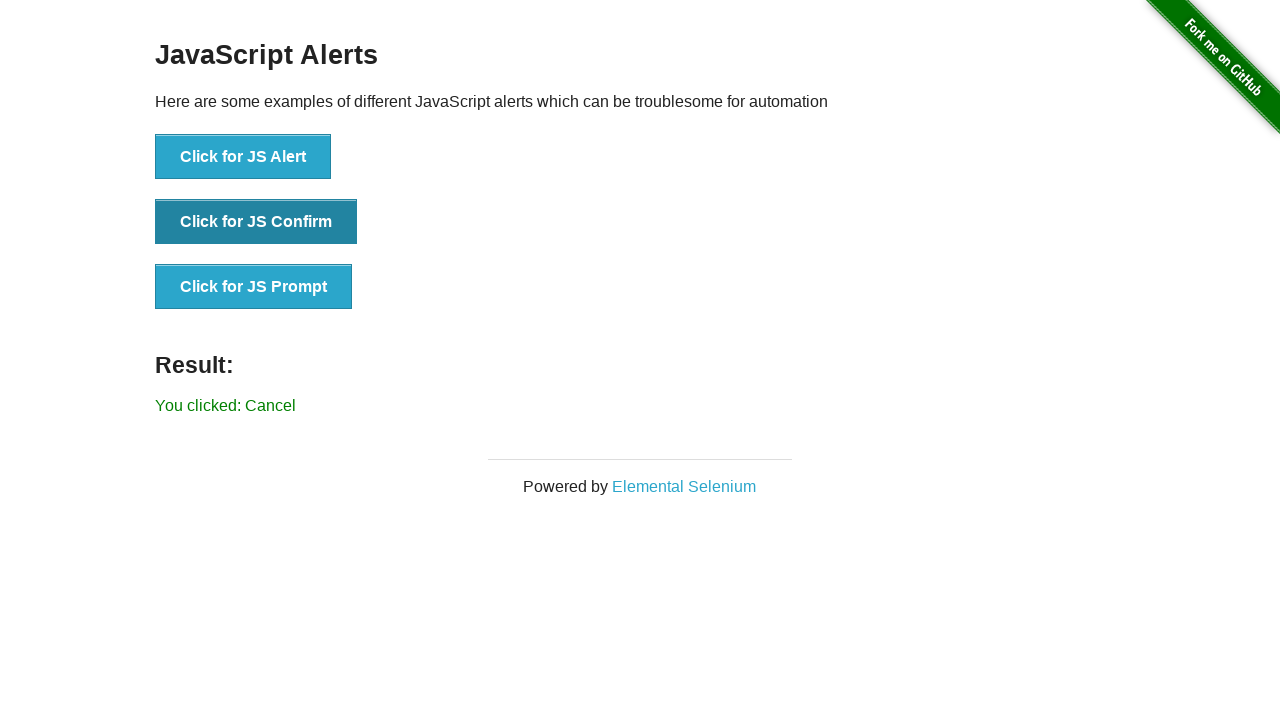

Verified that result text does not contain 'successfuly' (dialog was dismissed)
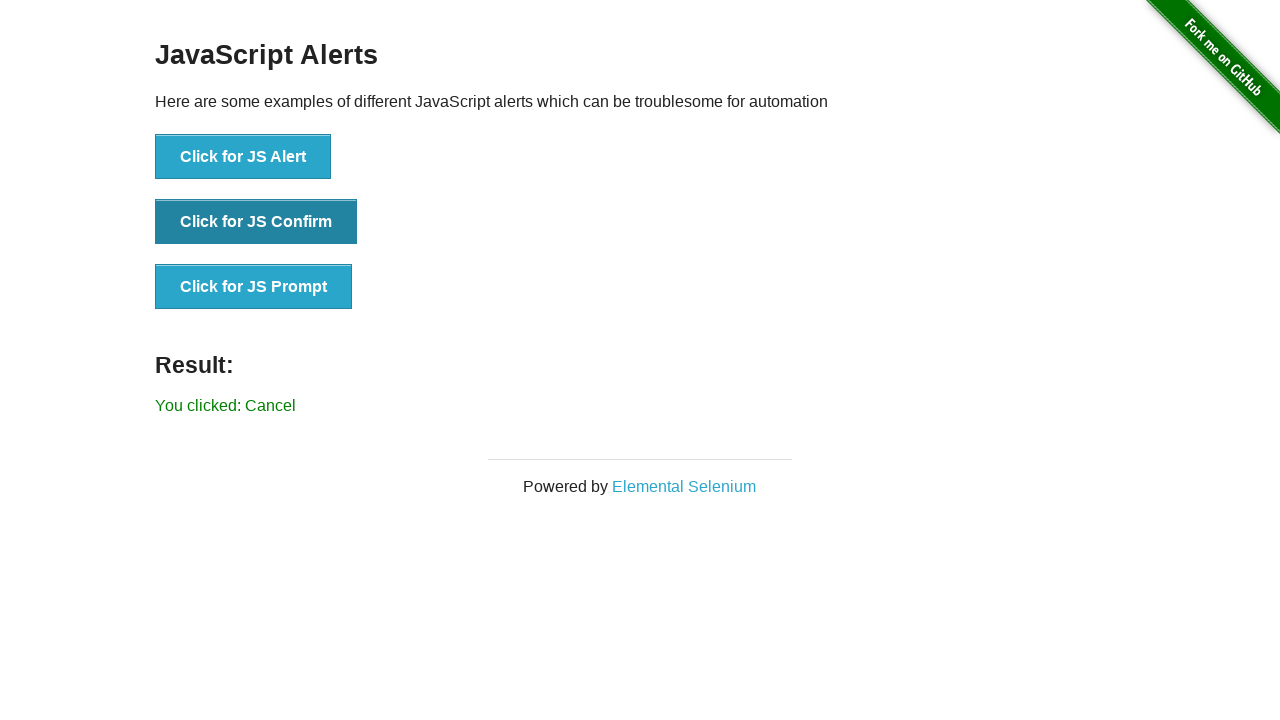

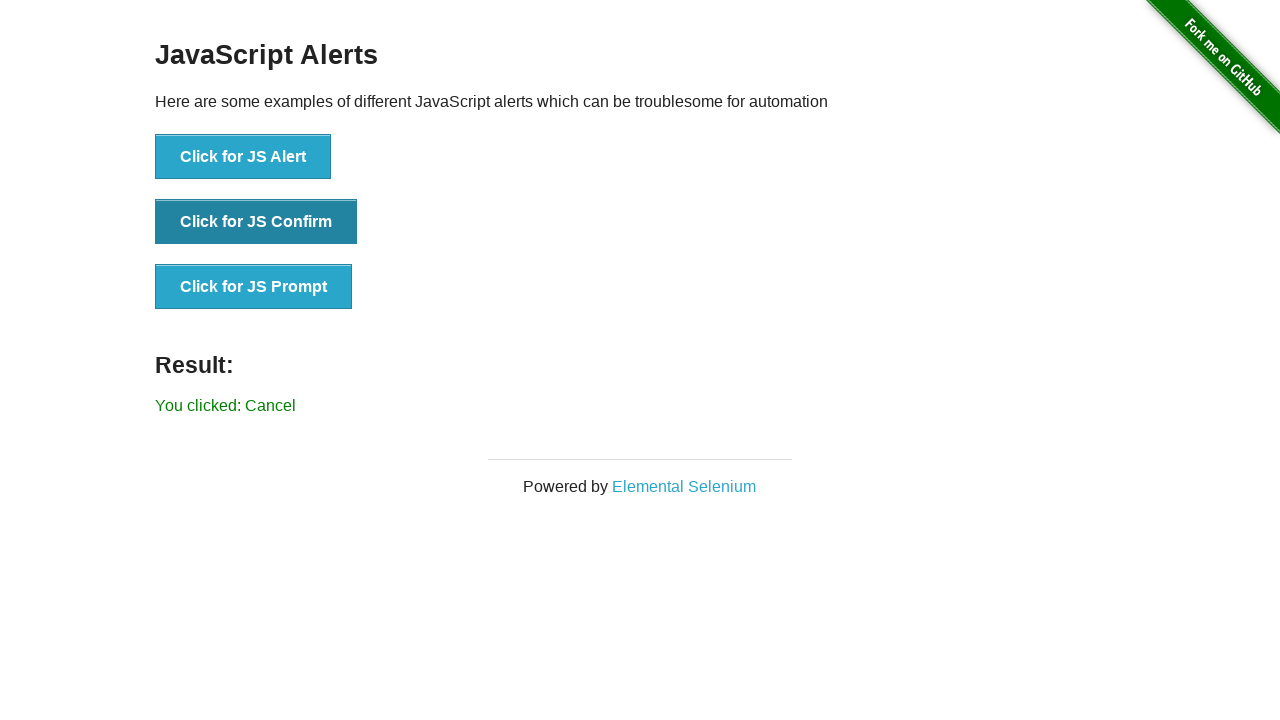